Tests browser window handling by opening new tabs and windows, verifying their content, then closing them and switching back to the original window.

Starting URL: https://demoqa.com/browser-windows

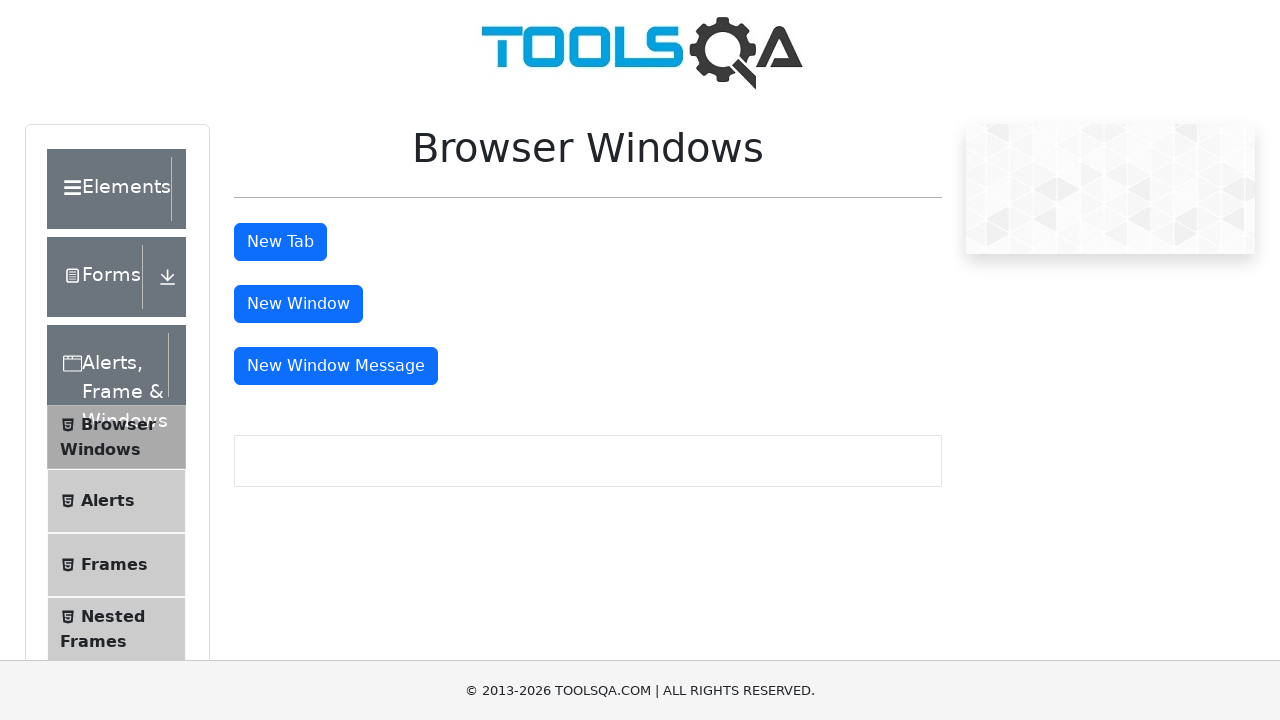

Clicked button to open new tab at (280, 242) on #tabButton
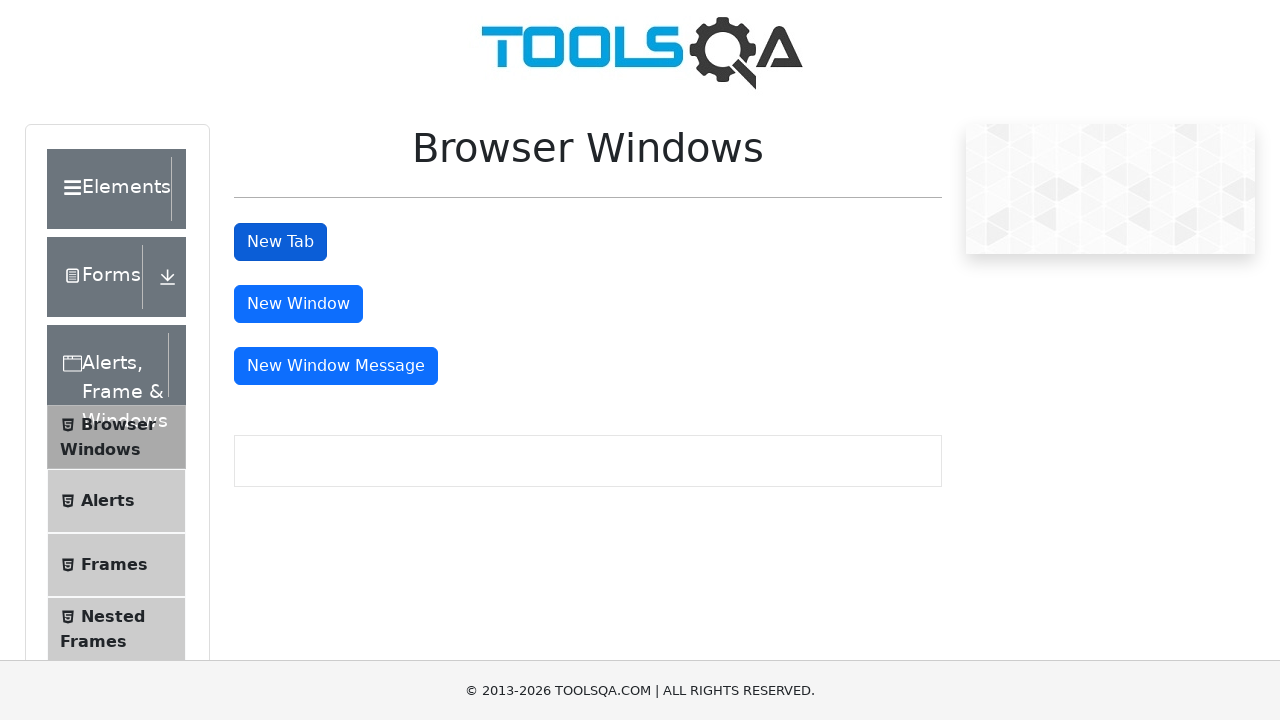

New tab opened and captured
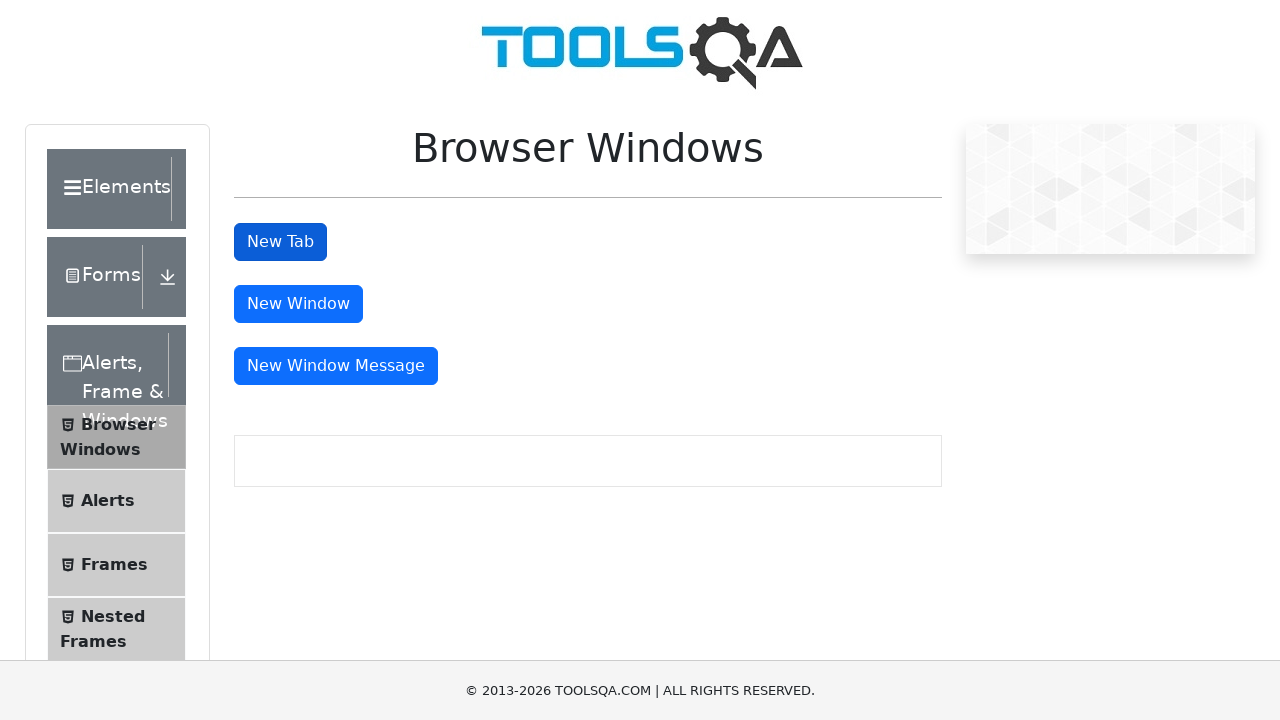

New tab page loaded completely
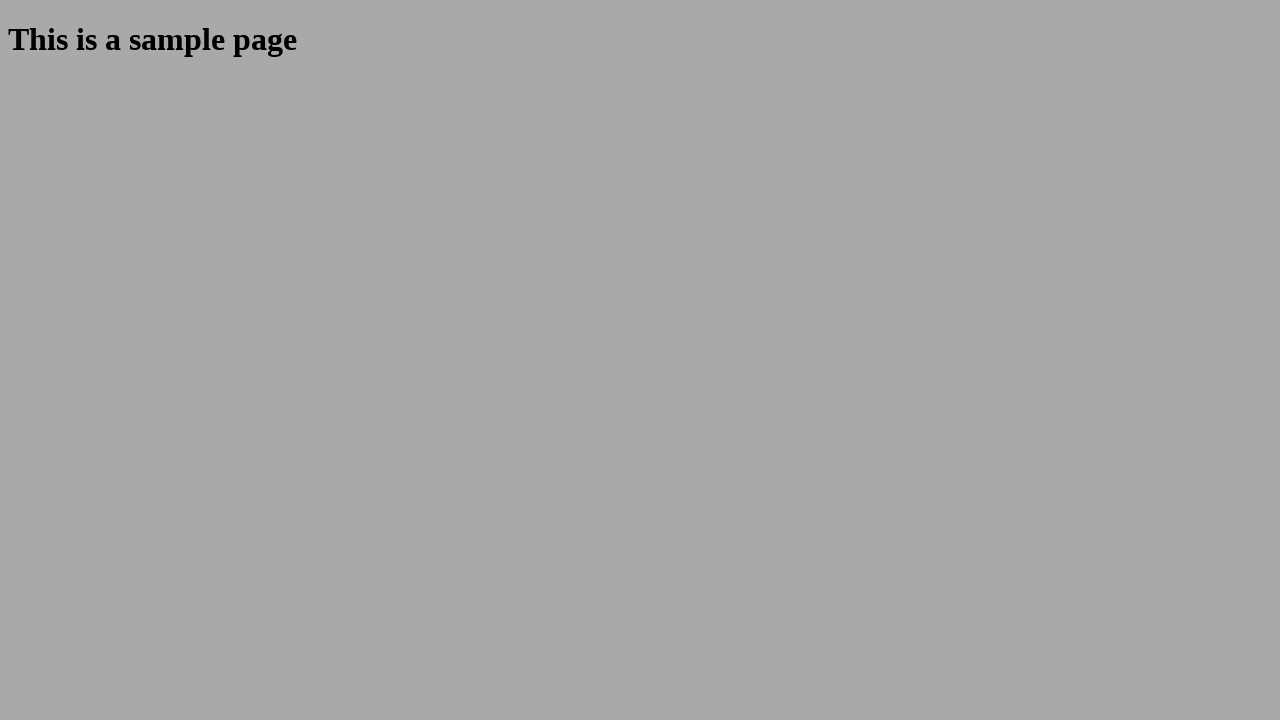

Verified new tab contains 'This is a sample page'
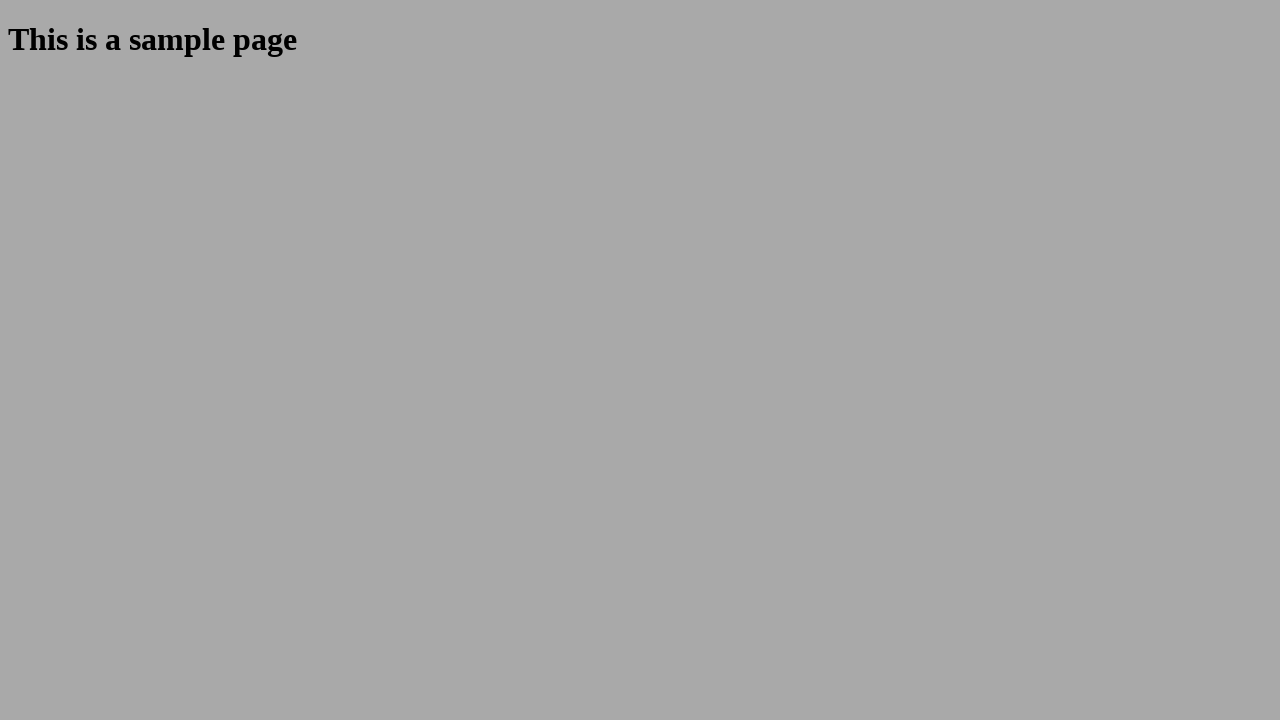

Closed the new tab
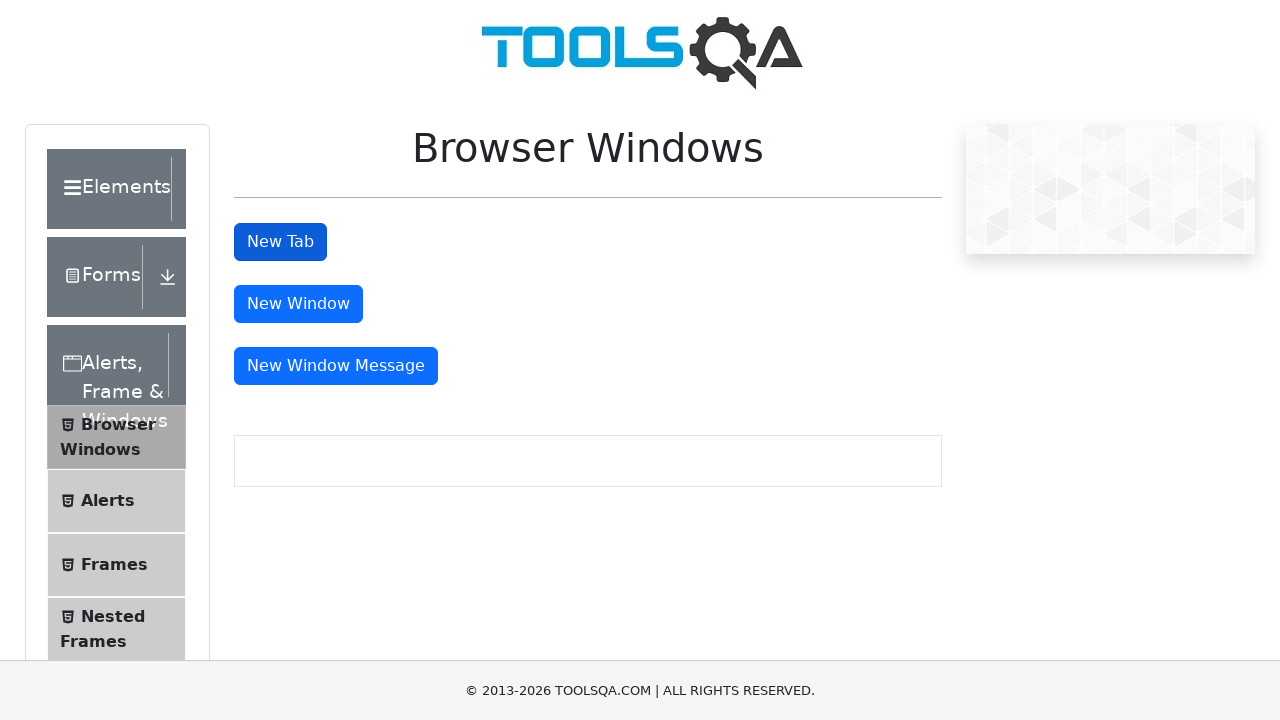

Clicked button to open new window at (298, 304) on #windowButton
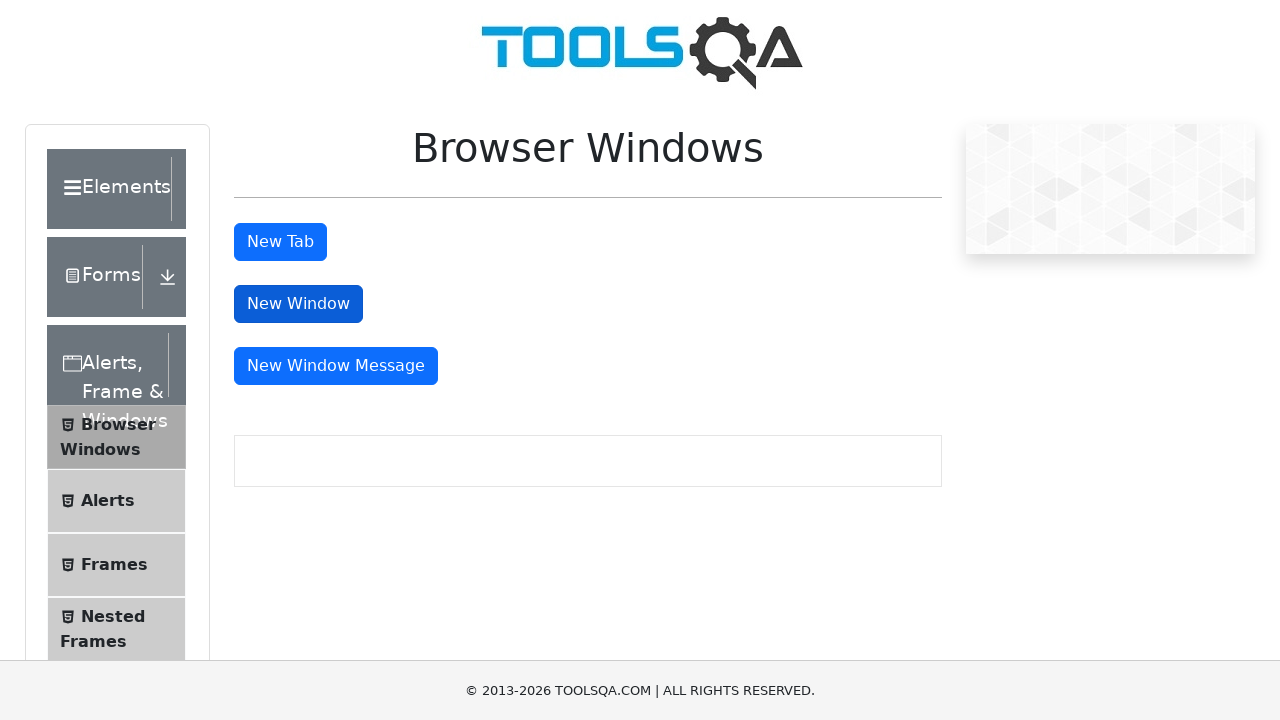

New window opened and captured
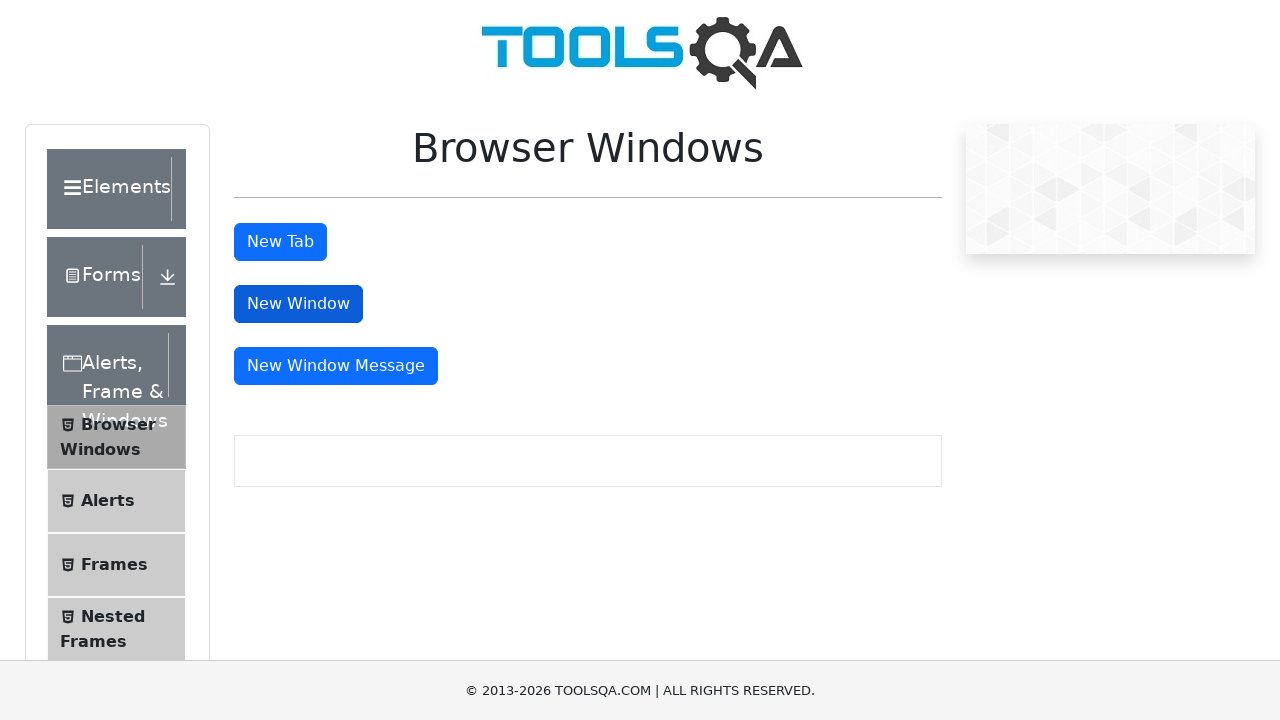

New window page loaded completely
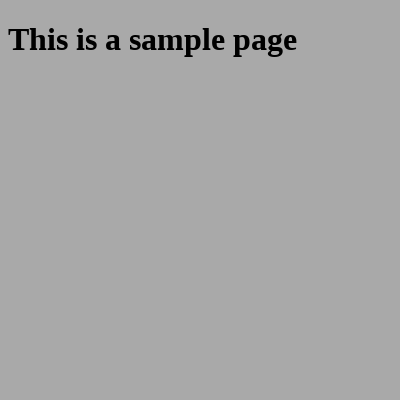

Verified new window contains 'This is a sample page'
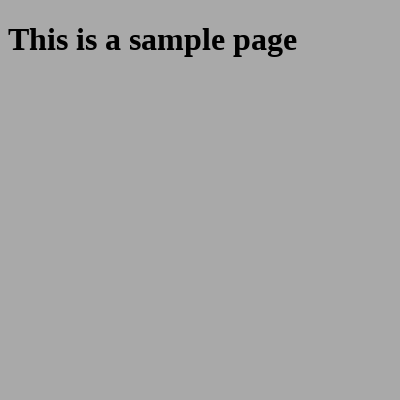

Closed the new window and returned to original window
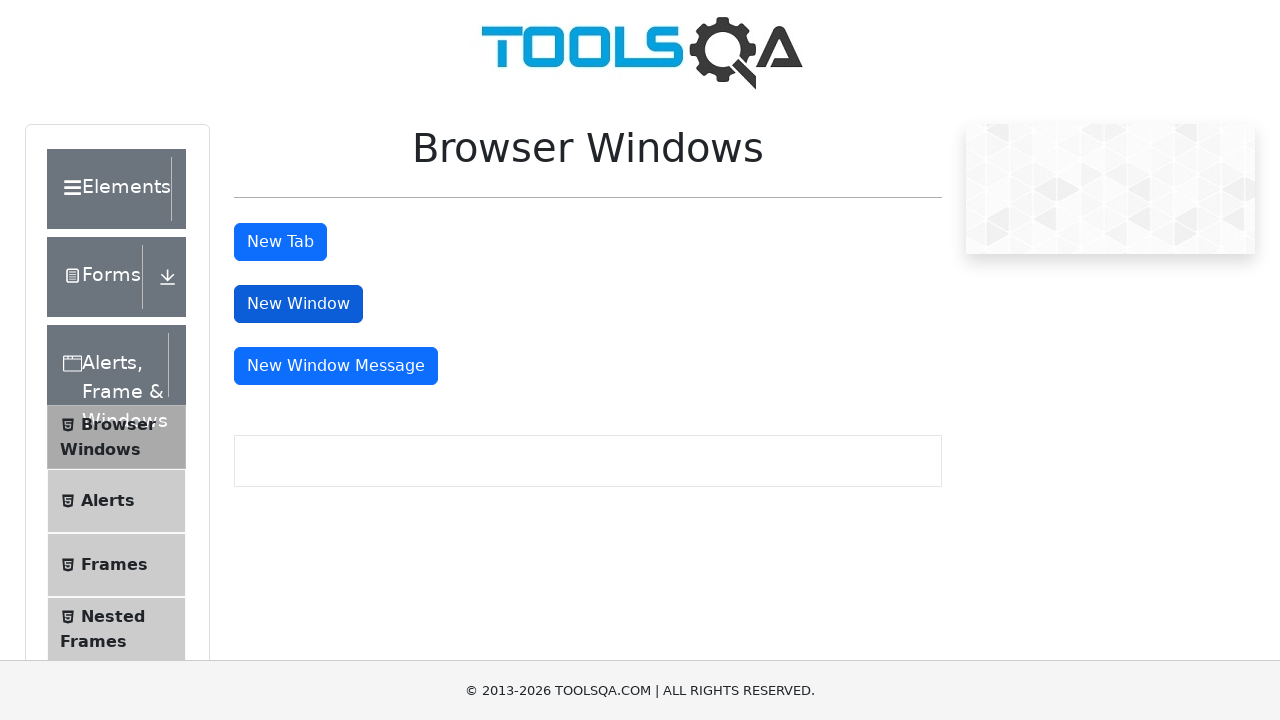

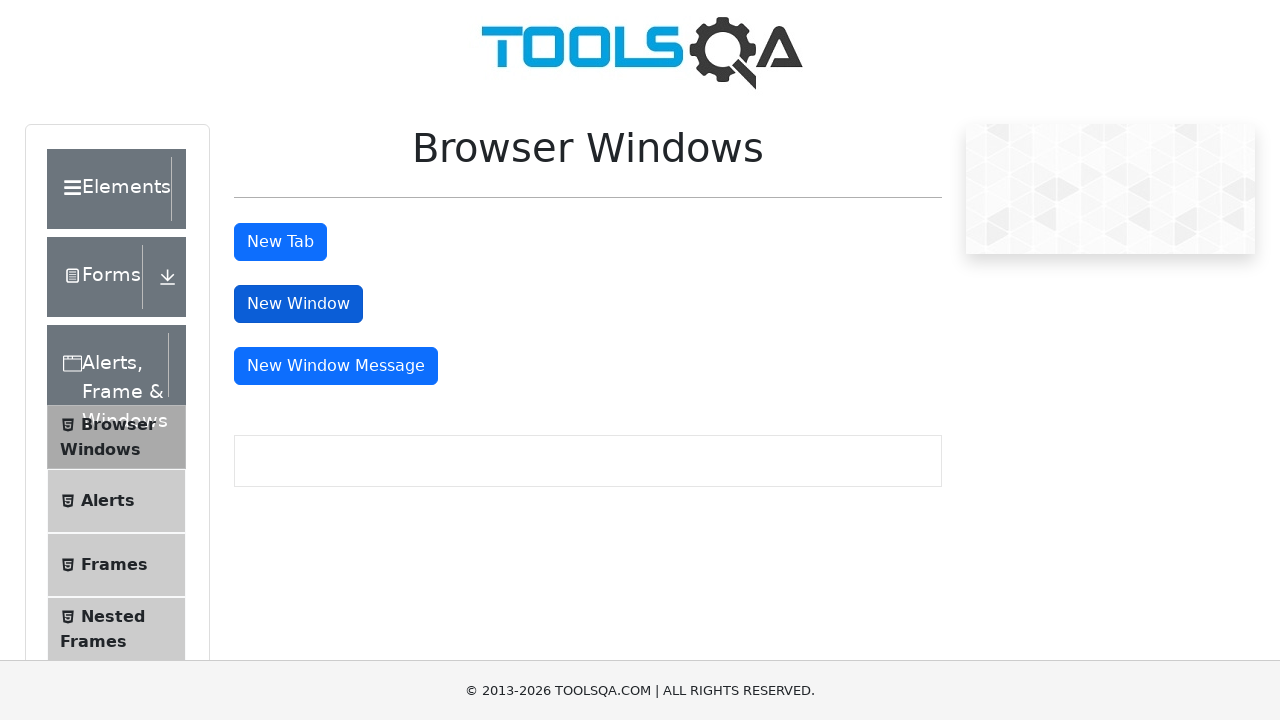